Tests the subtraction operation on a calculator app by entering two numbers (5 and 3), selecting the - operator, and verifying the result is 2.

Starting URL: https://juliemr.github.io/protractor-demo/

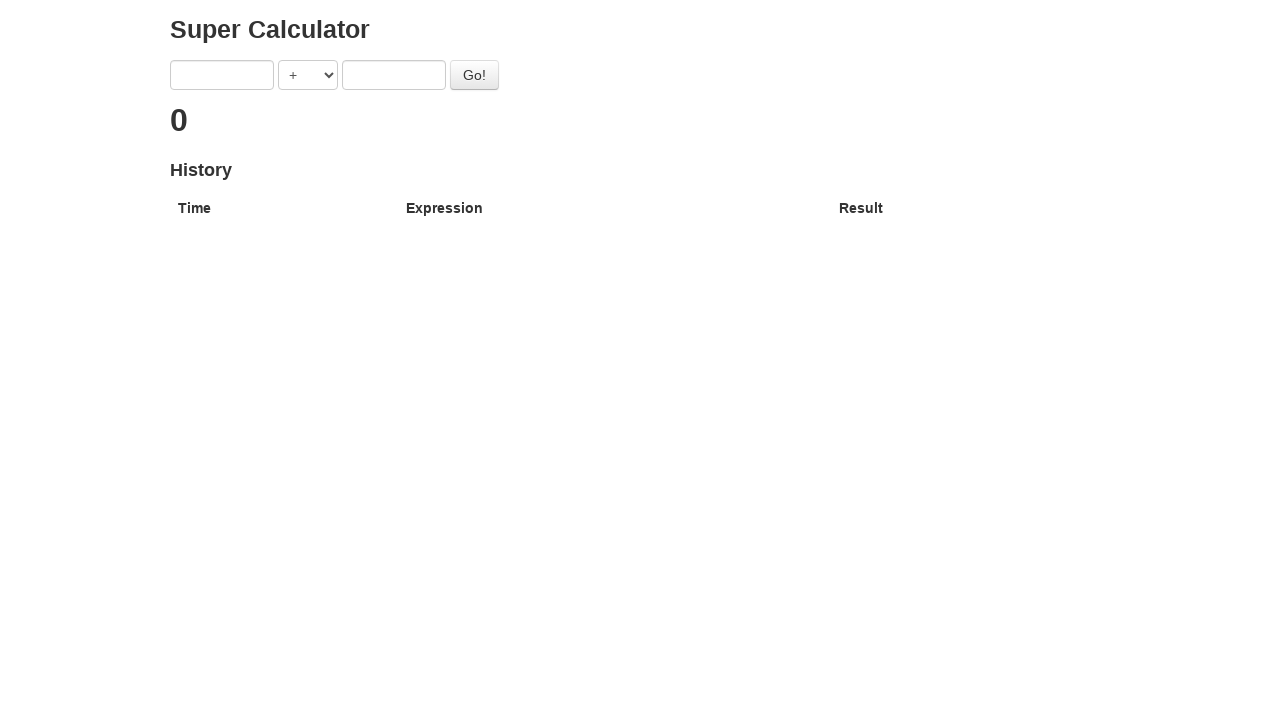

Entered first number '5' in the input field on xpath=/html/body/div/div/form/input[1]
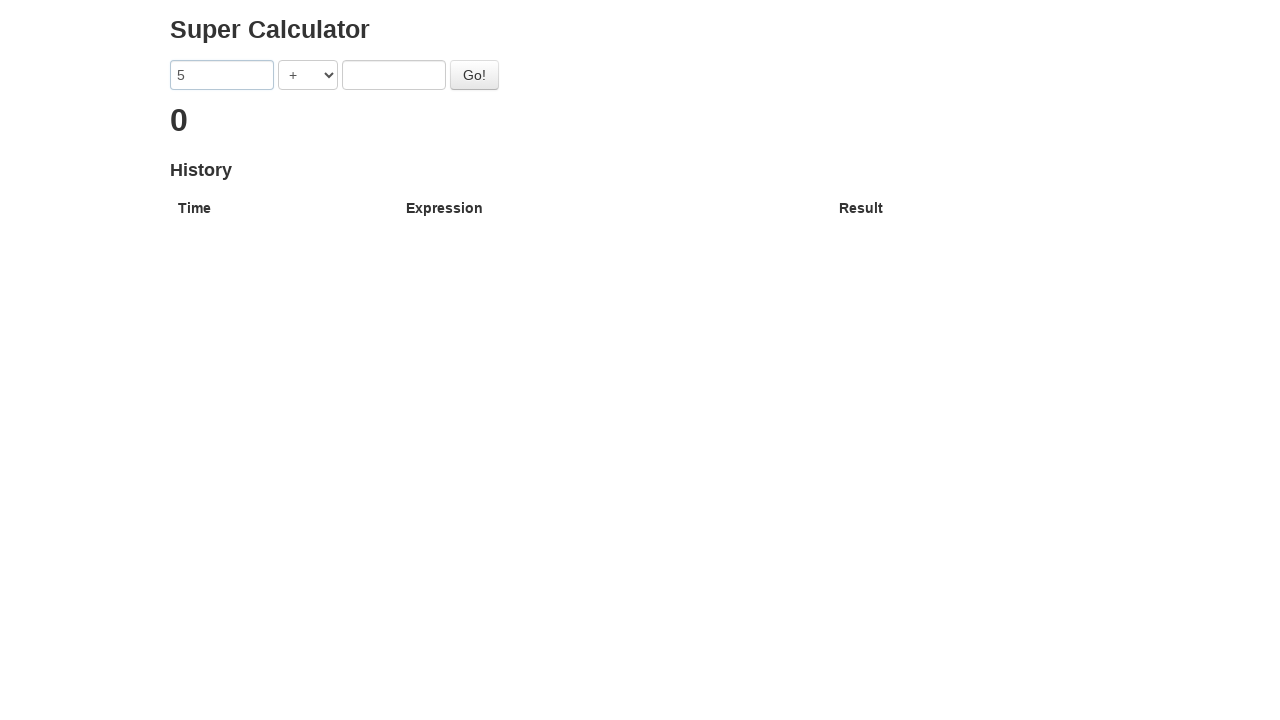

Selected subtraction (-) operator from dropdown on xpath=/html/body/div/div/form/select
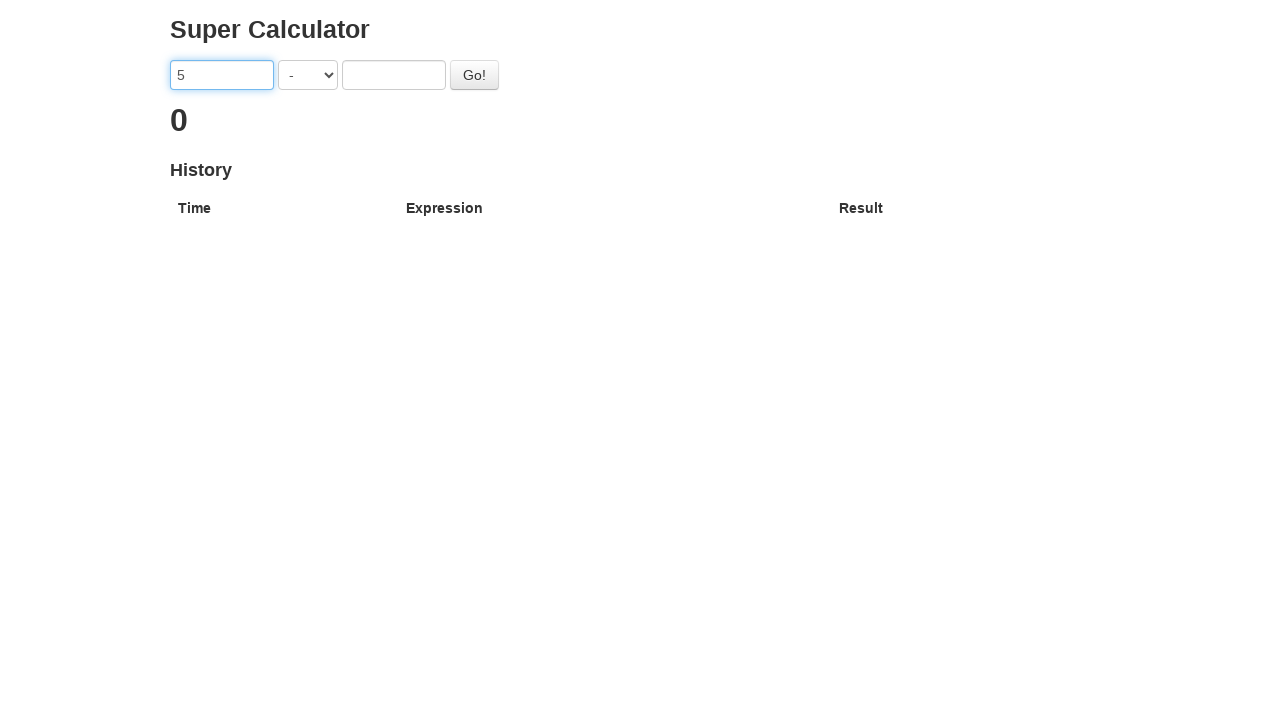

Entered second number '3' in the input field on xpath=/html/body/div/div/form/input[2]
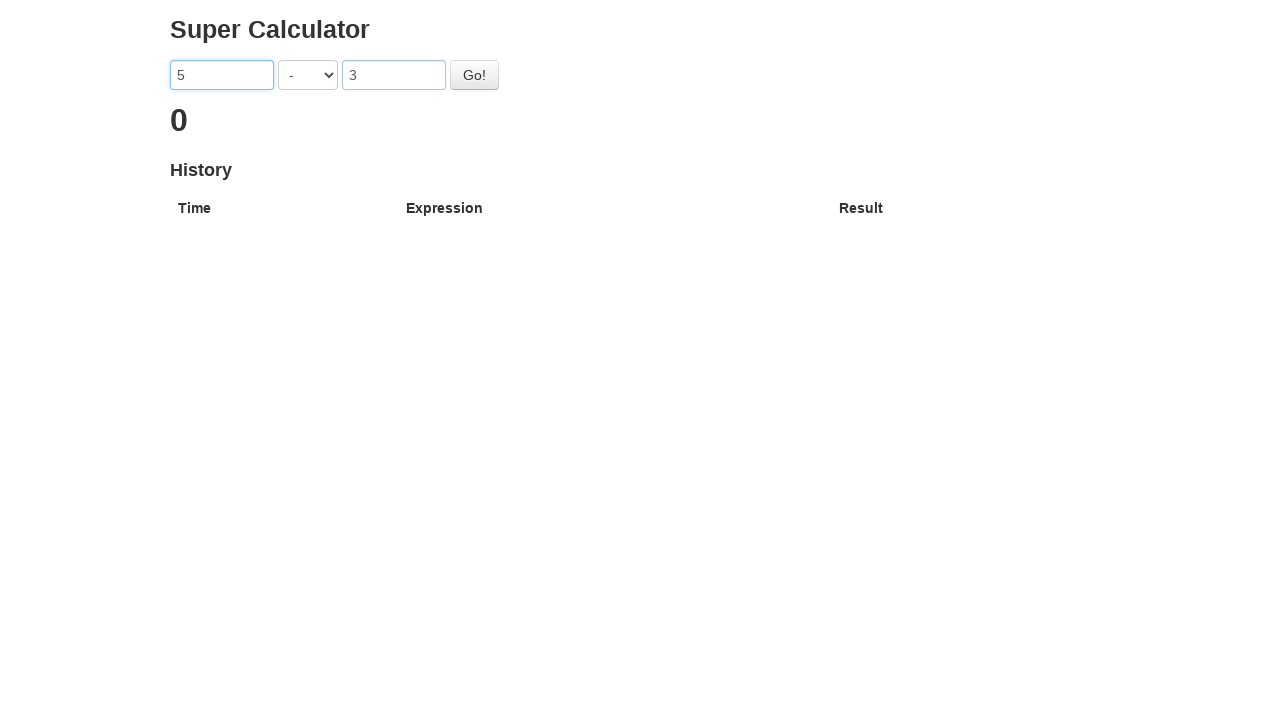

Clicked the Go button to perform subtraction calculation at (474, 75) on #gobutton
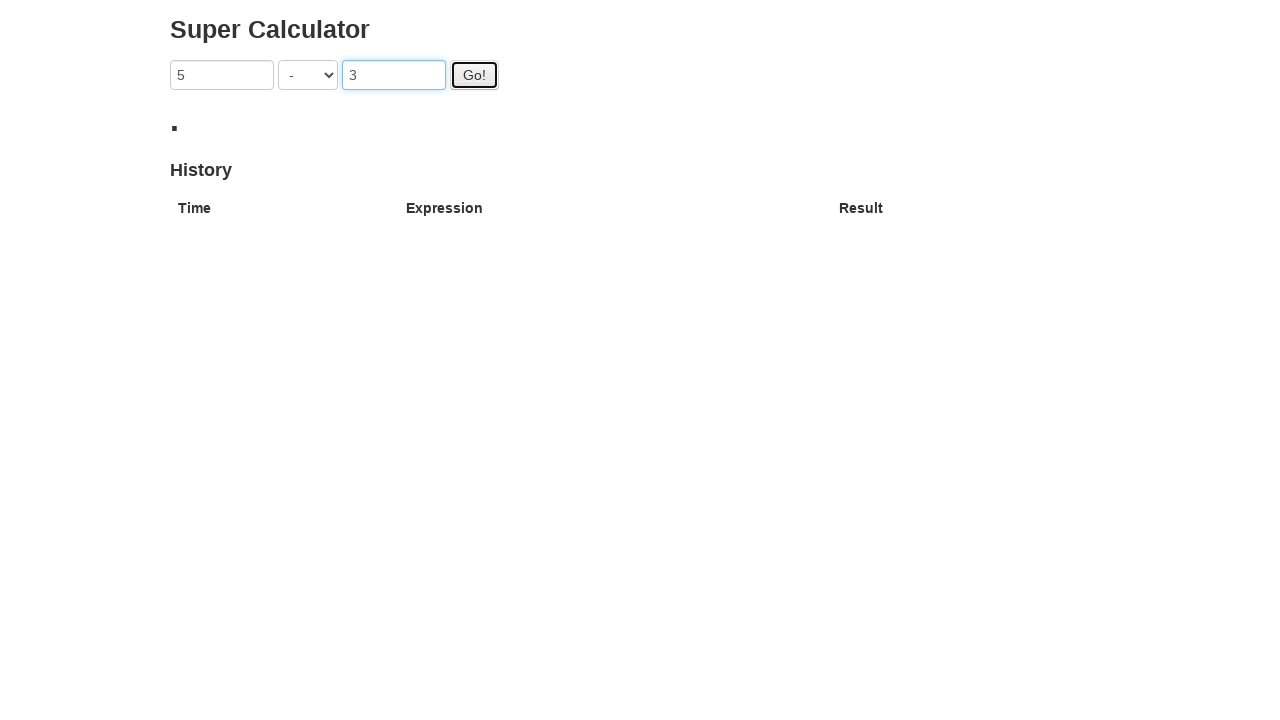

Result header loaded, confirming subtraction operation completed
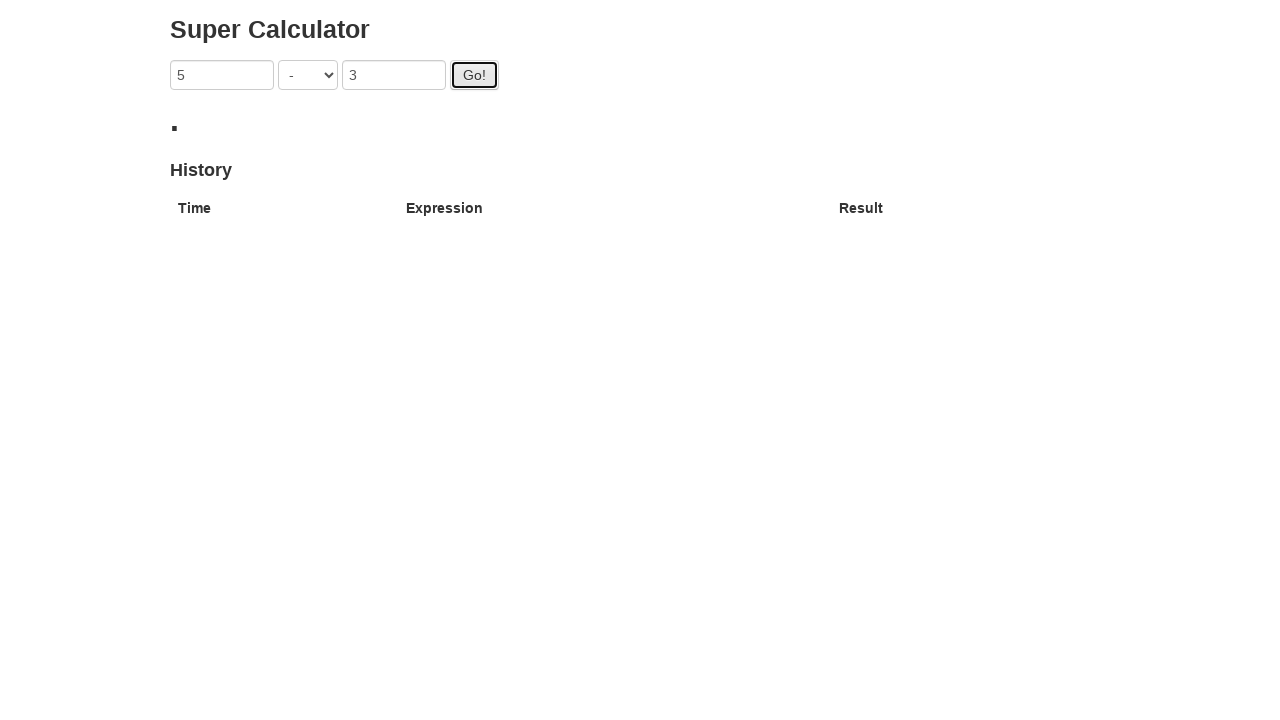

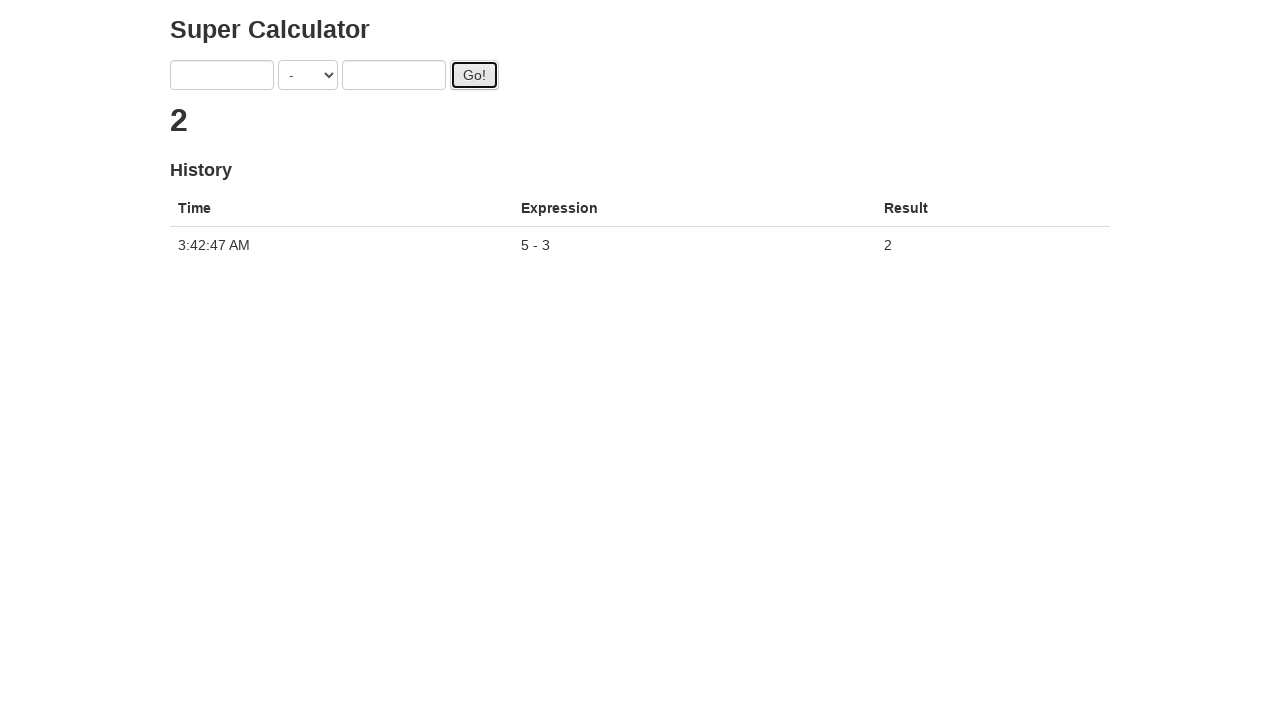